Tests opening a new browser window/tab, navigating to a different page, and switching between windows

Starting URL: https://devqa.io/selenium-css-selectors/

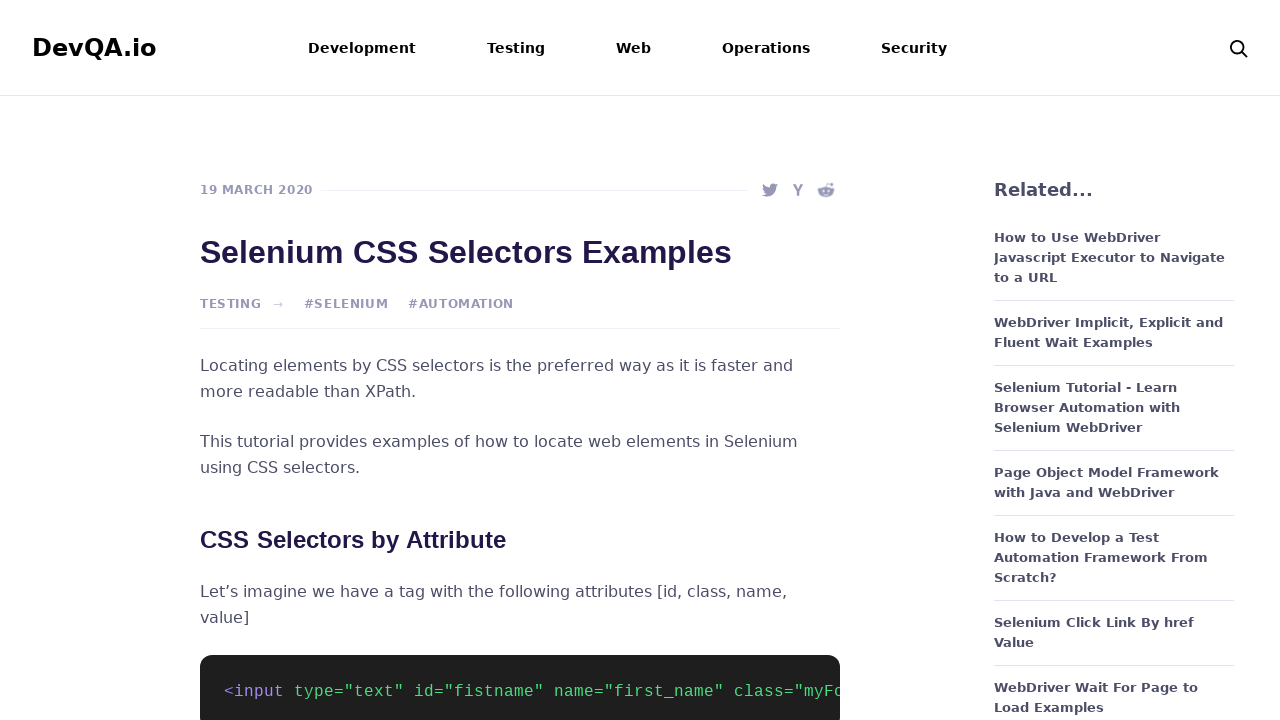

Opened a new browser tab/window
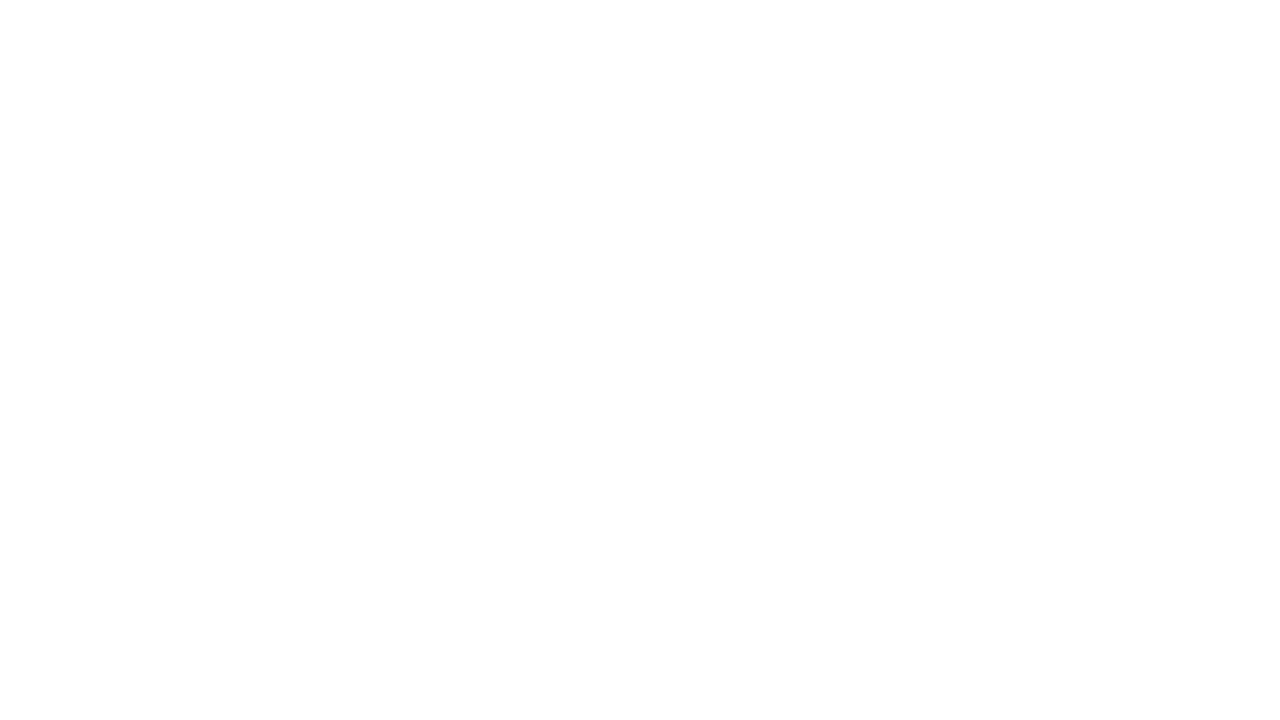

Navigated new page to https://devqa.io/selenium-tutorial/
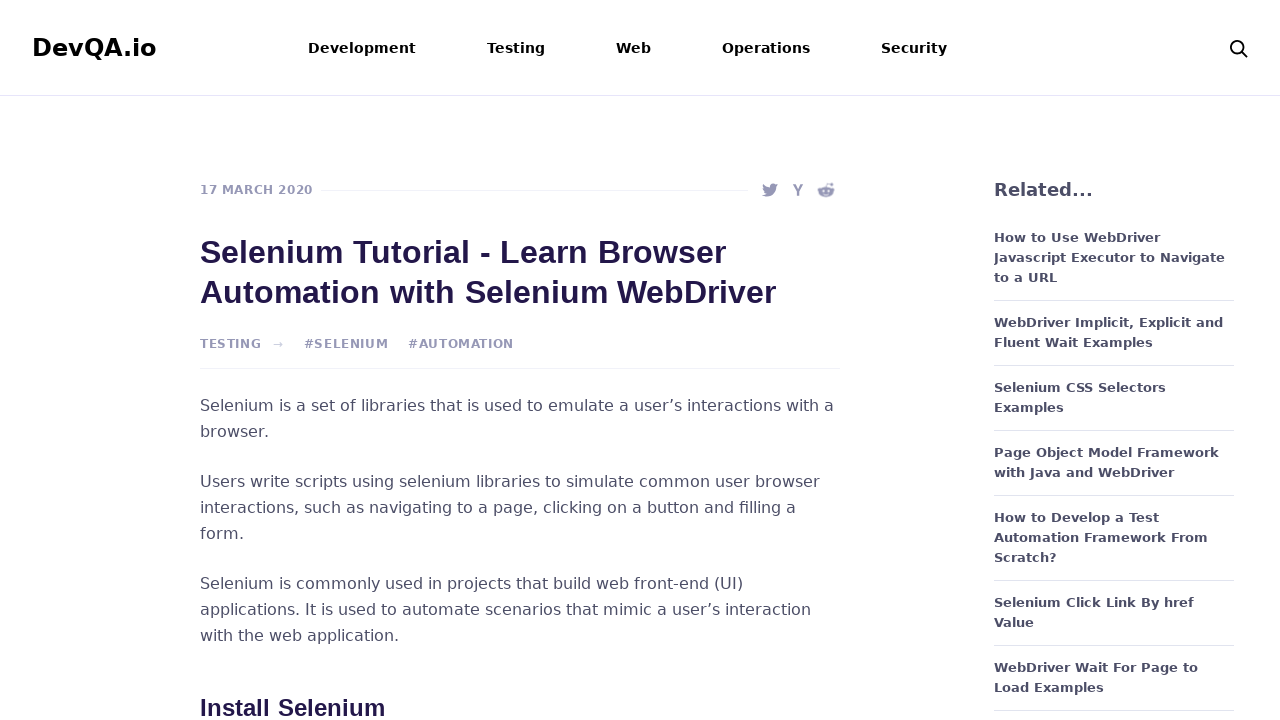

New page fully loaded with networkidle state
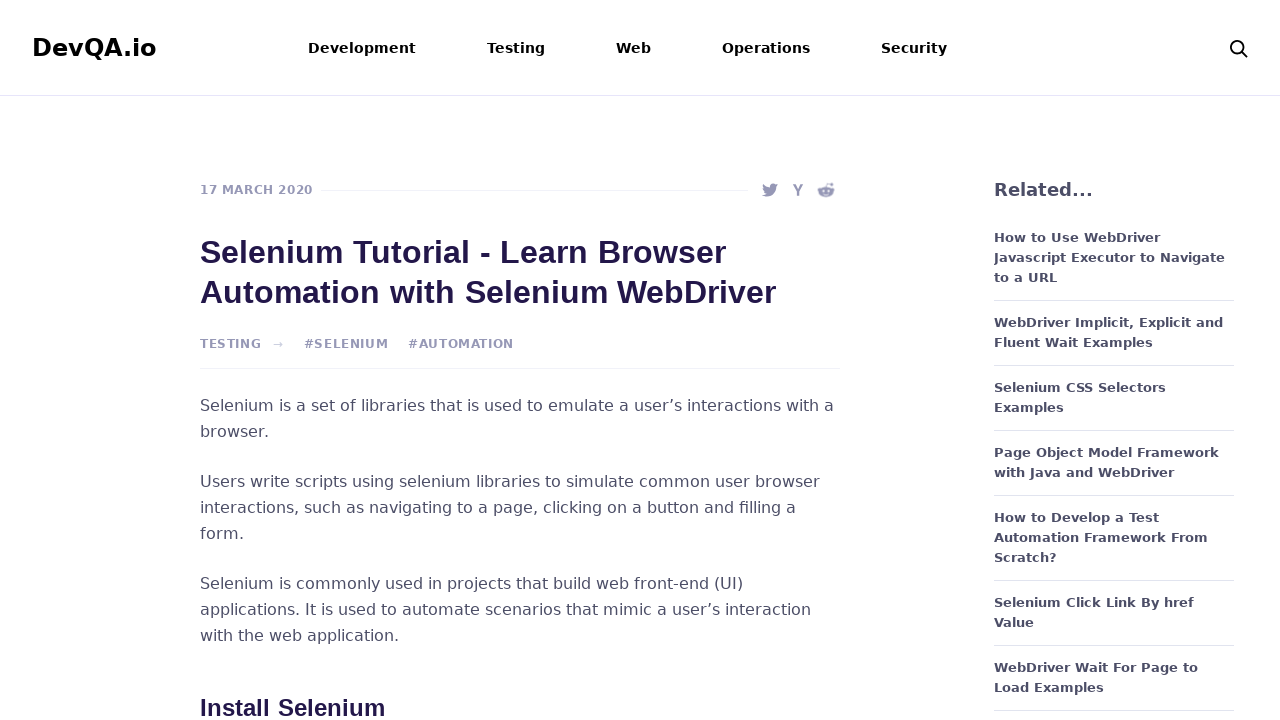

Switched back to original page by bringing it to front
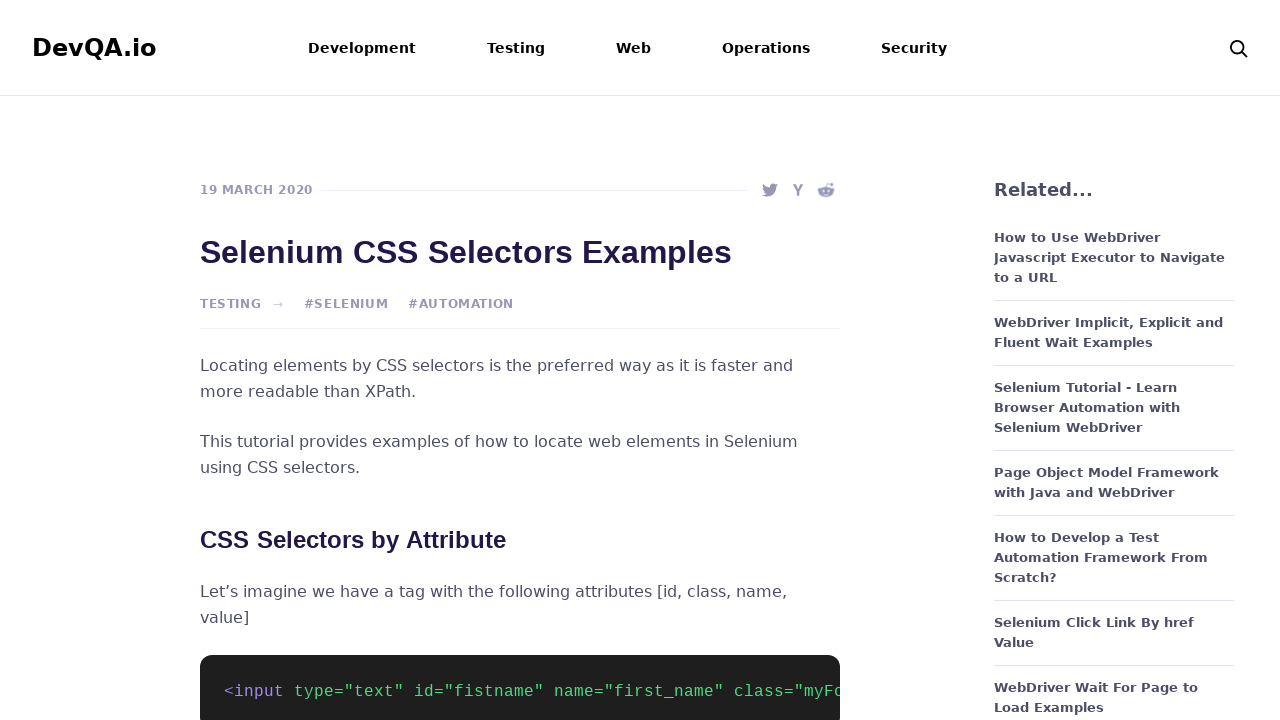

Waited for original page to be active
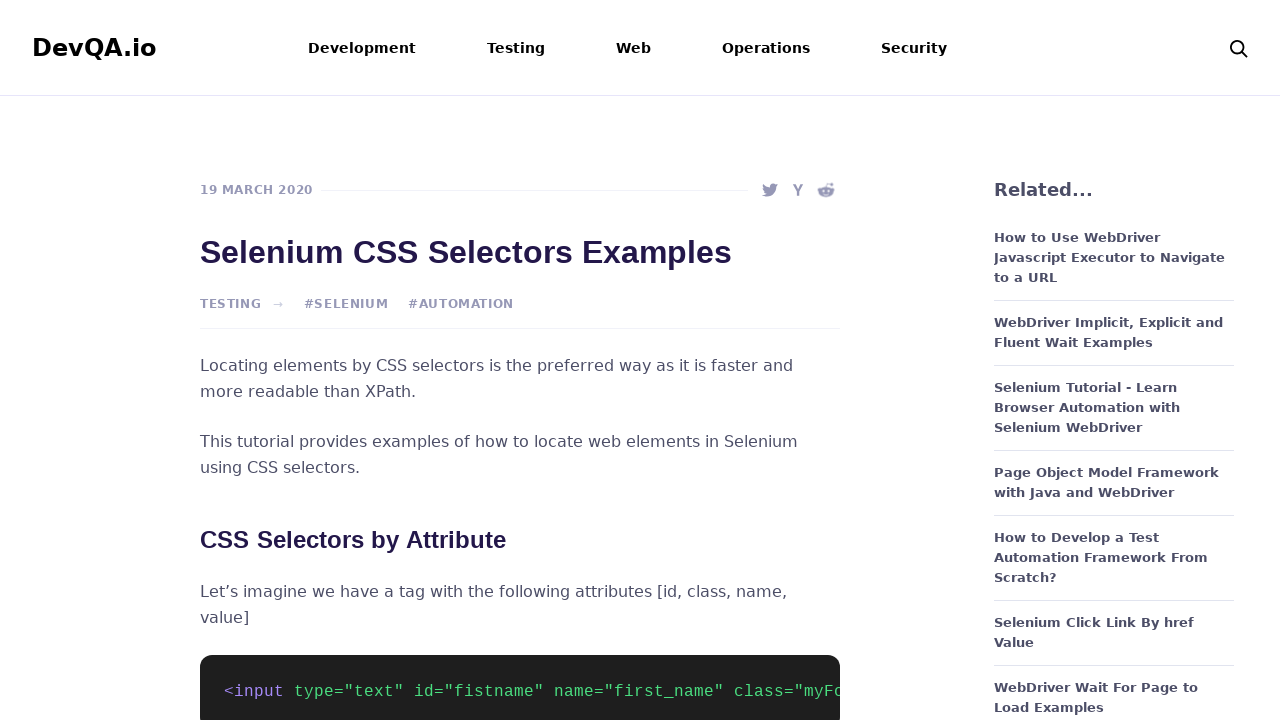

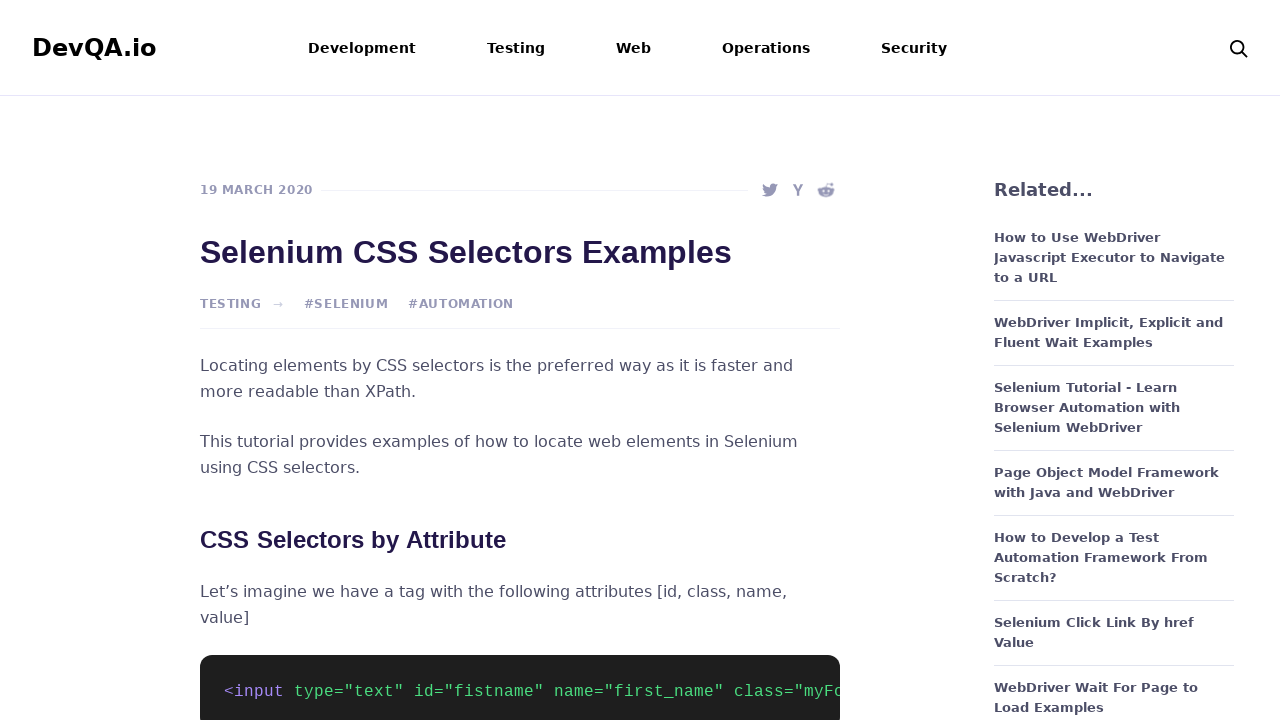